Tests drag and drop functionality by dragging an element vertically down and then back up, with page scrolling in between

Starting URL: https://demoqa.com/dragabble

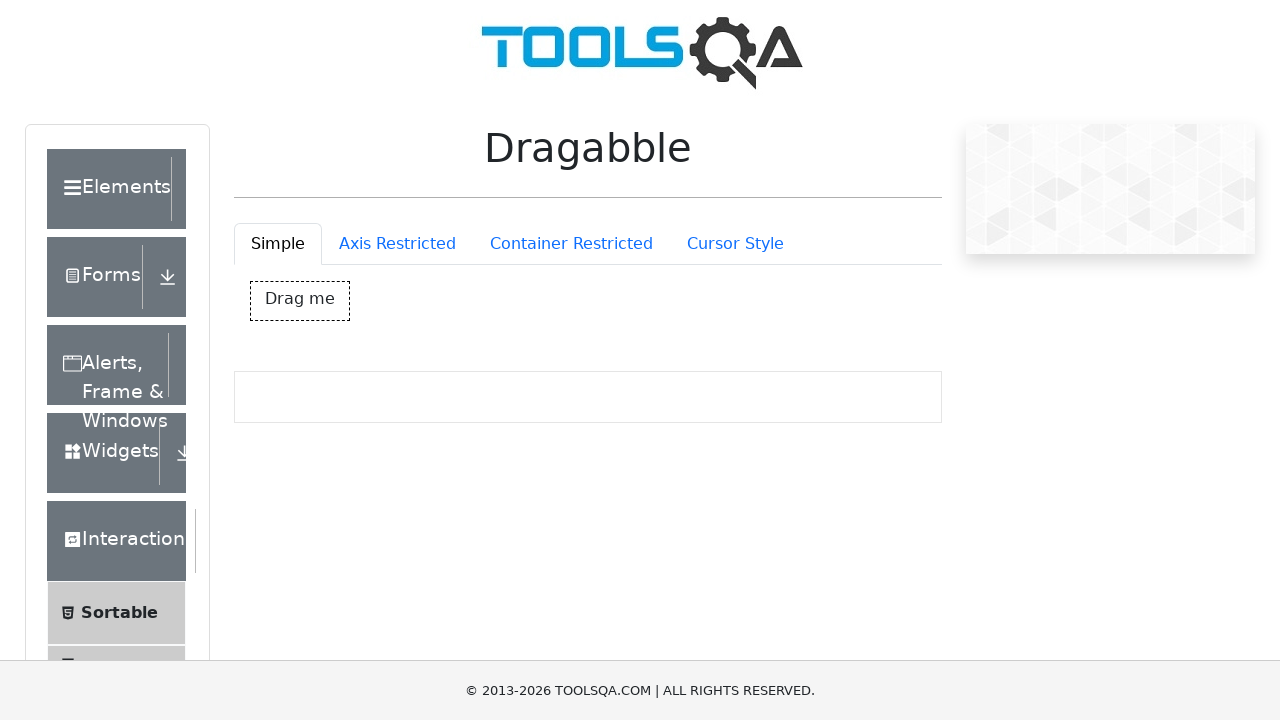

Located draggable element with ID 'dragBox'
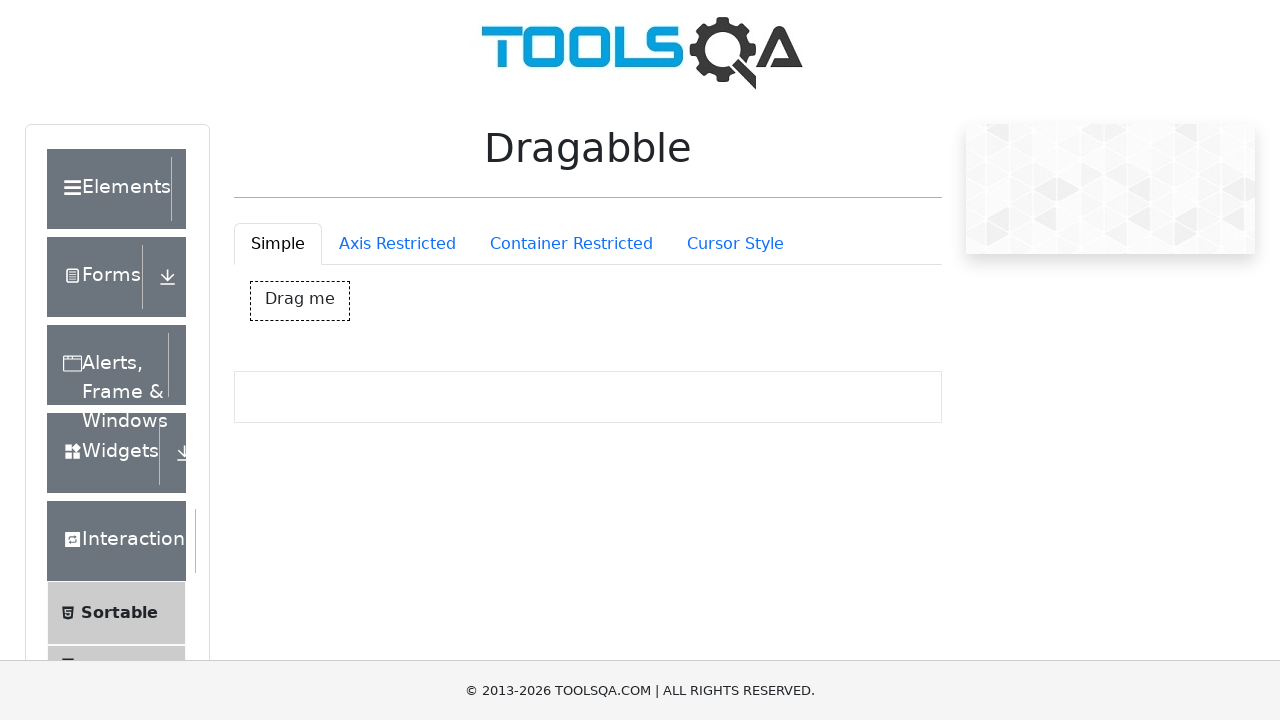

Draggable element is now visible
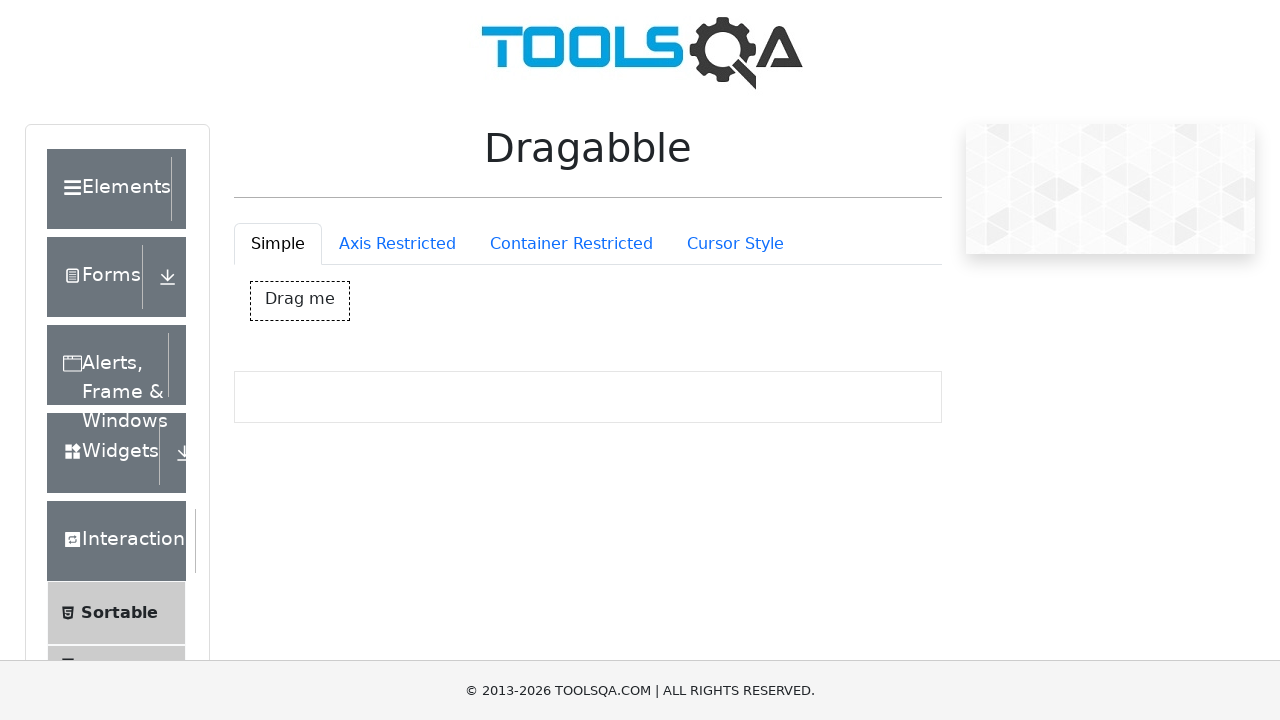

Retrieved bounding box of draggable element
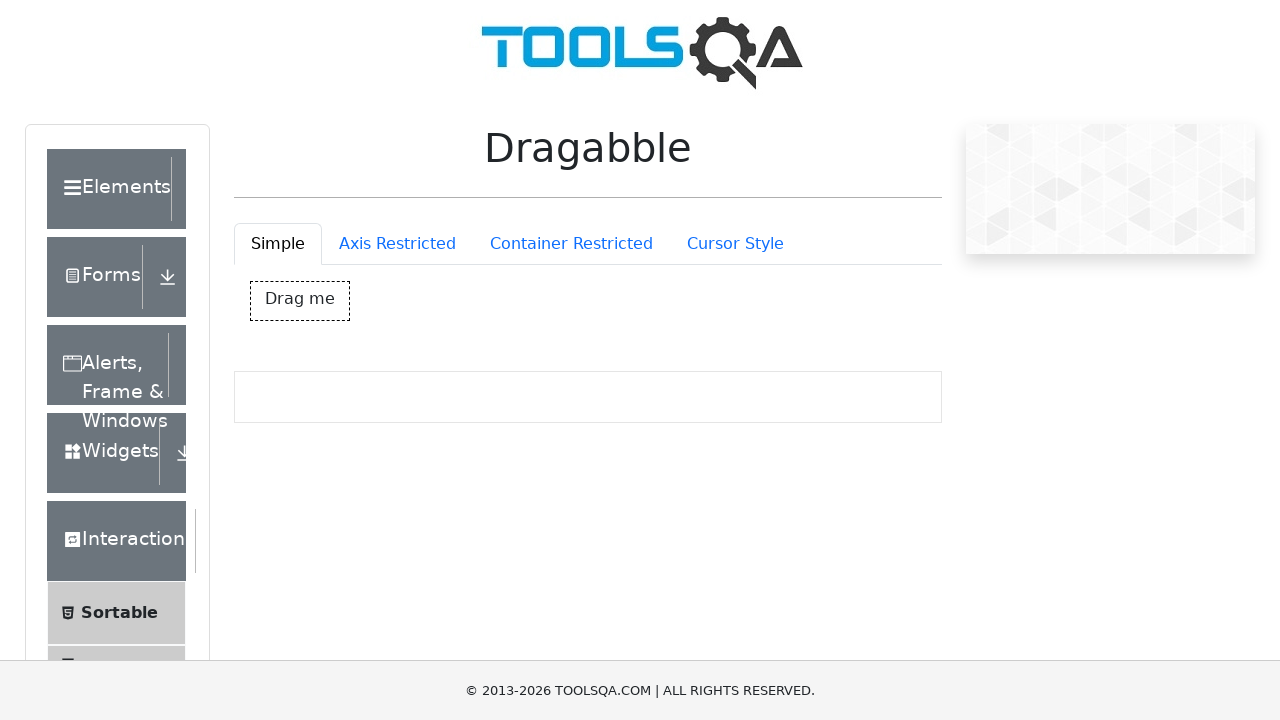

Moved mouse to center of draggable element at (300, 301)
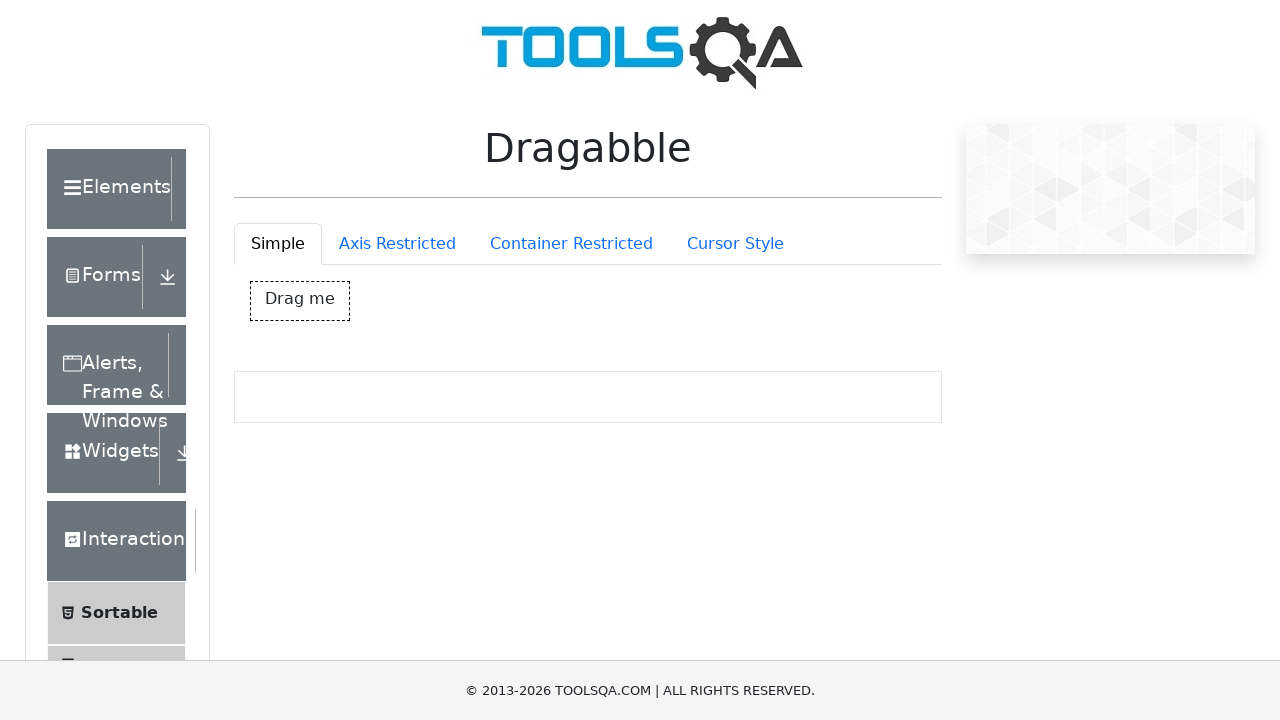

Pressed mouse button down on draggable element at (300, 301)
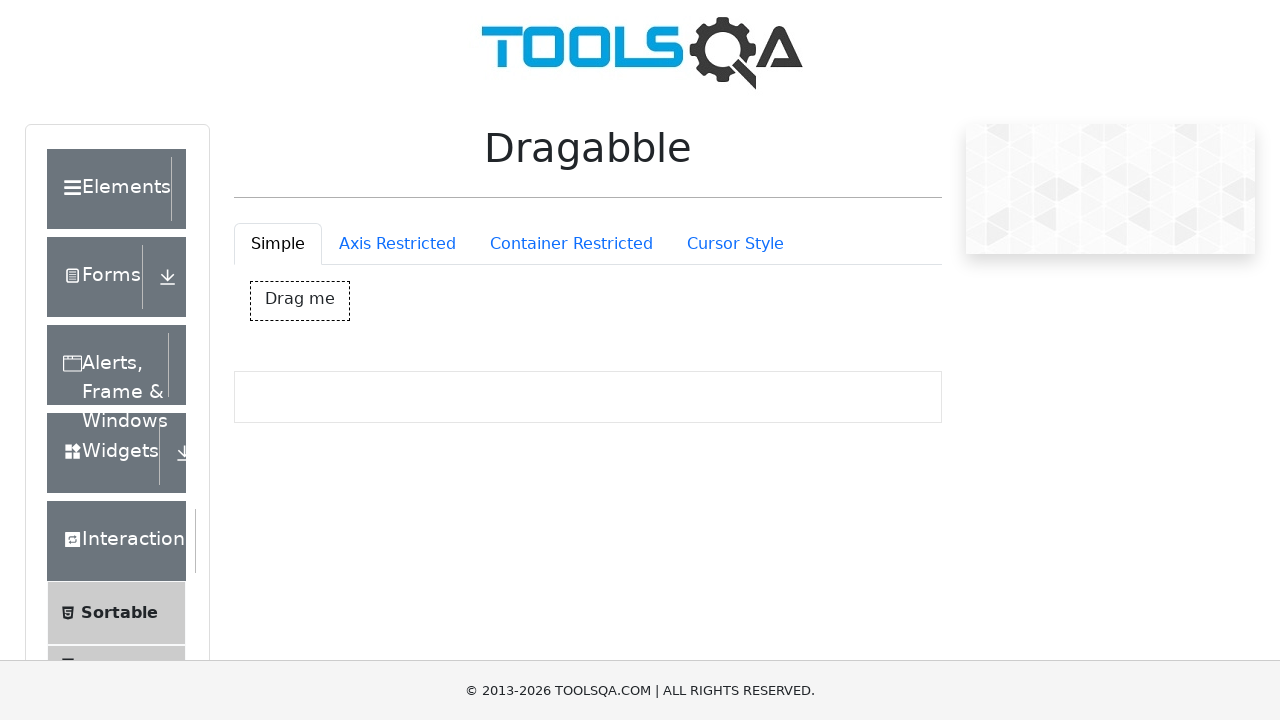

Dragged element vertically down by 100 pixels at (300, 401)
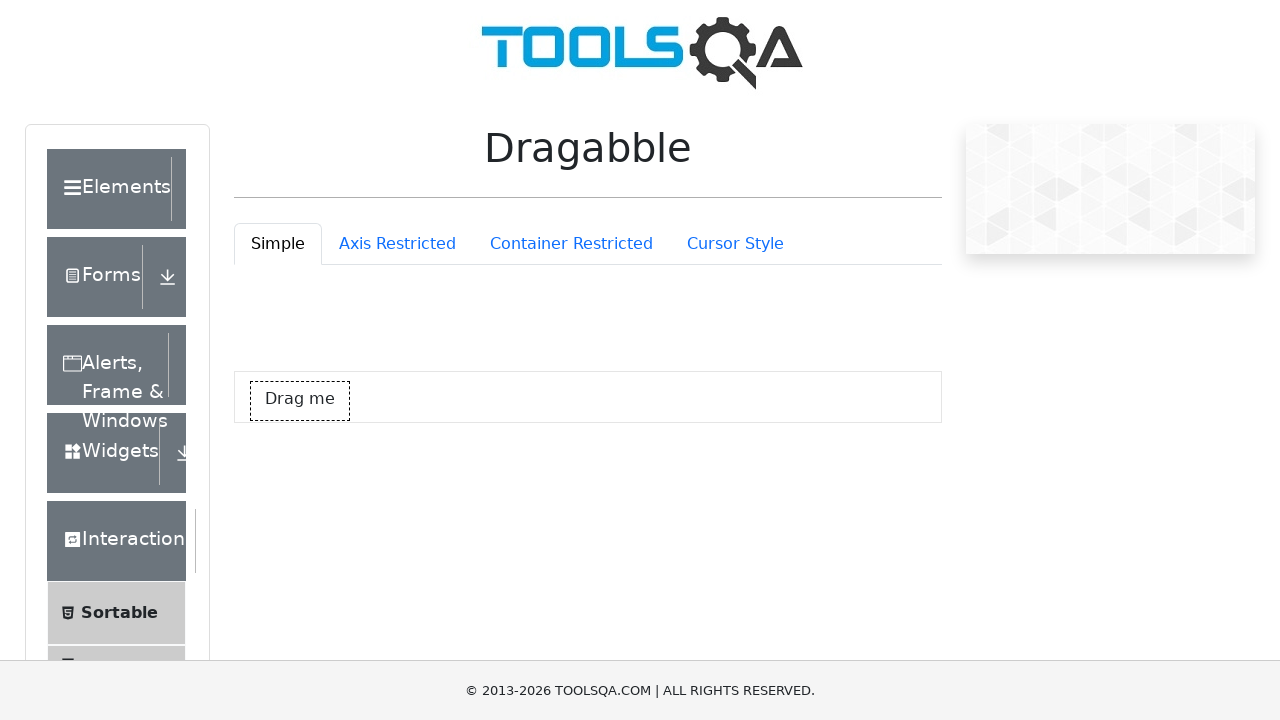

Released mouse button, completing downward drag at (300, 401)
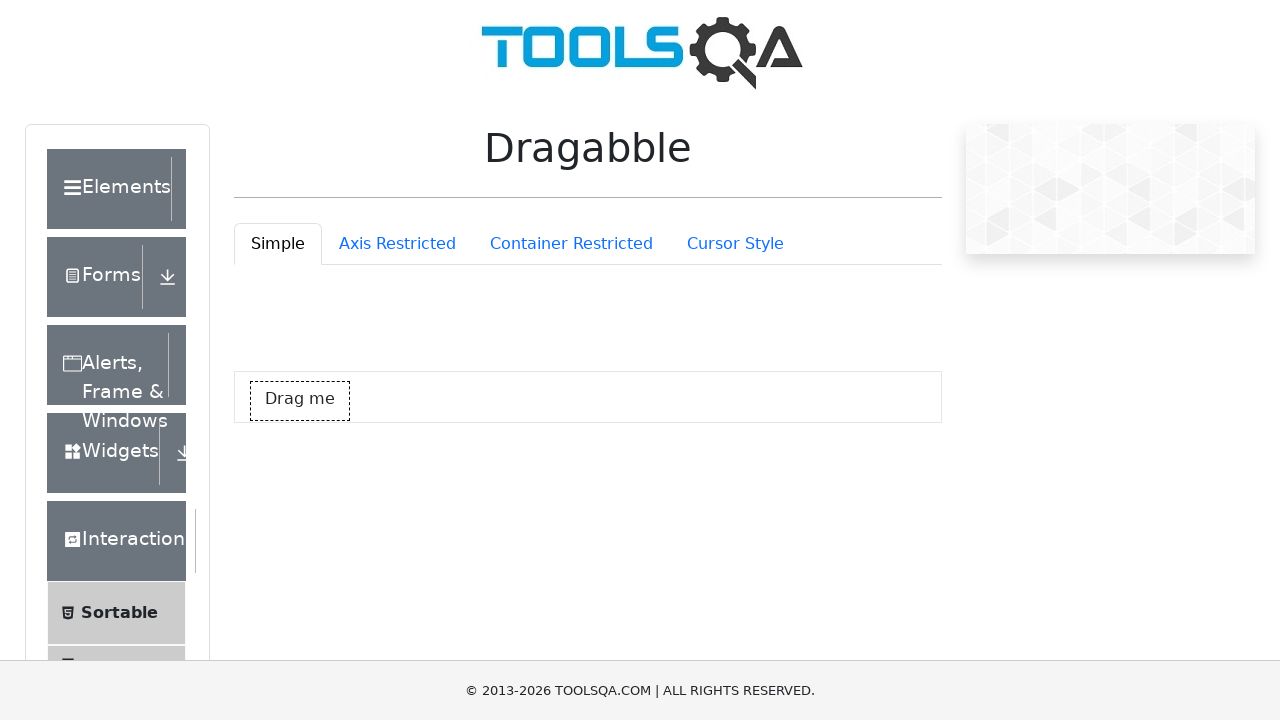

Scrolled page down by 100 pixels
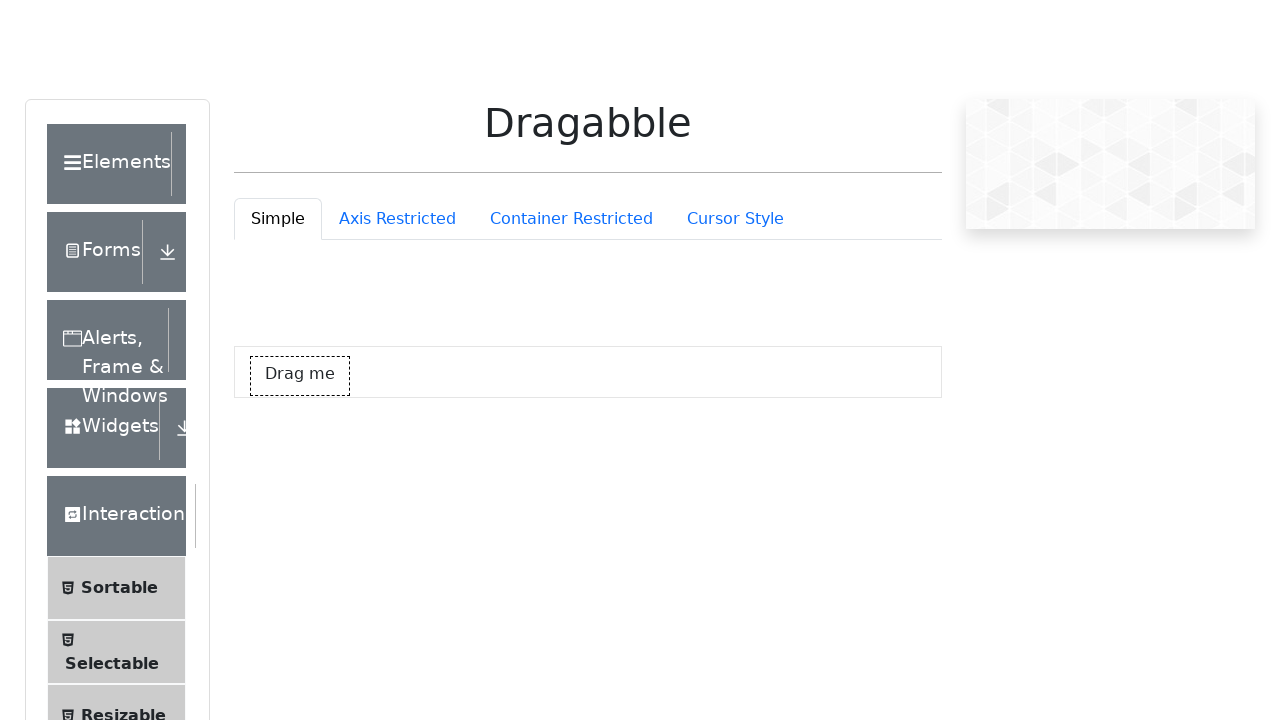

Retrieved updated bounding box of draggable element after scroll
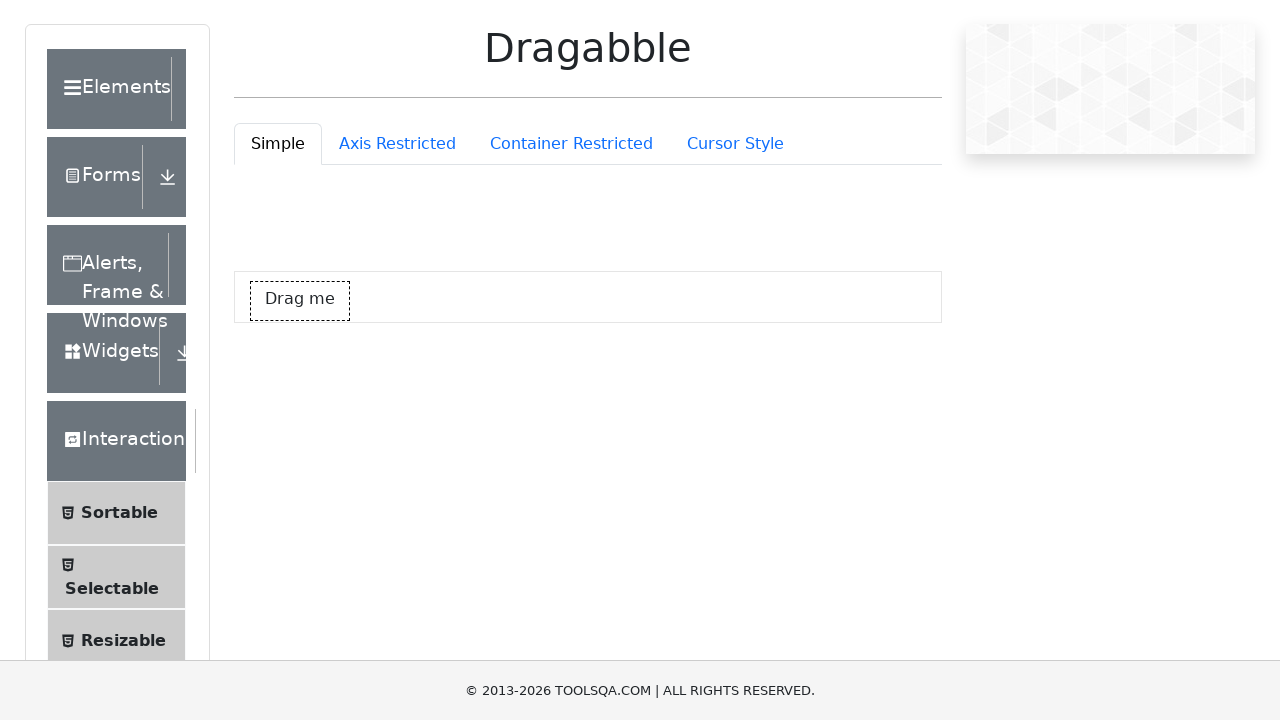

Moved mouse to center of draggable element for upward drag at (300, 301)
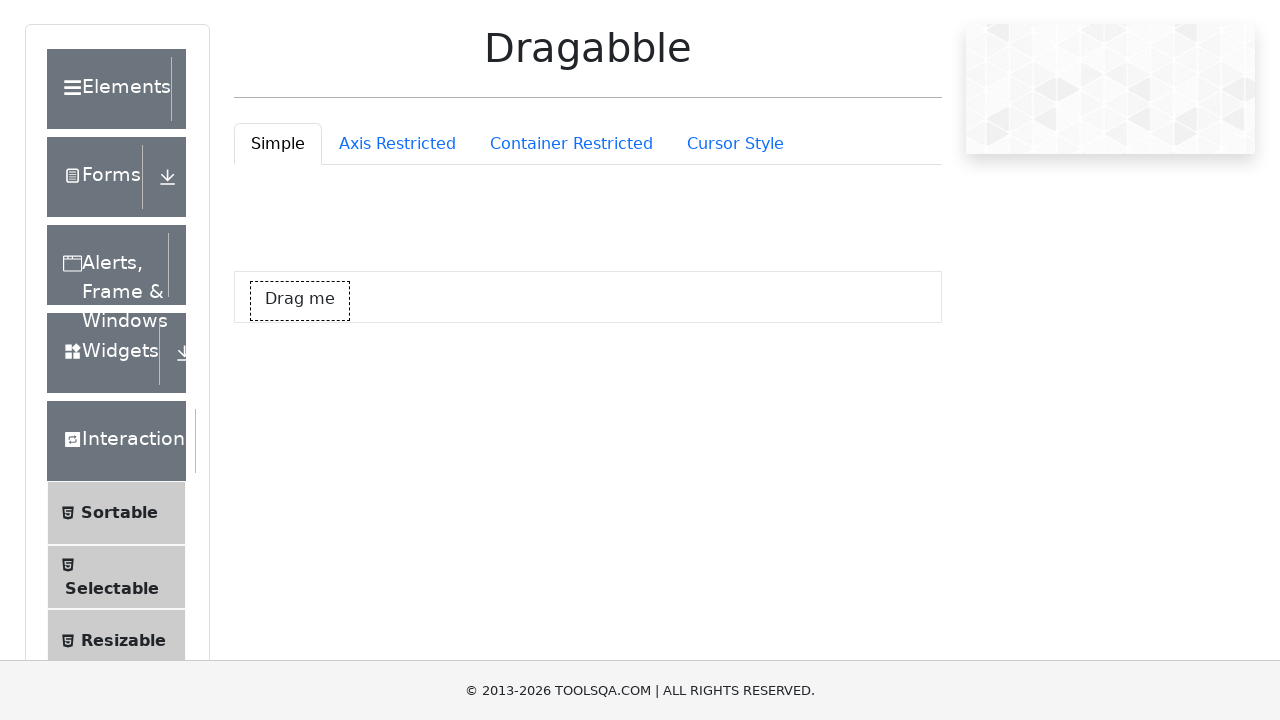

Pressed mouse button down on draggable element for upward drag at (300, 301)
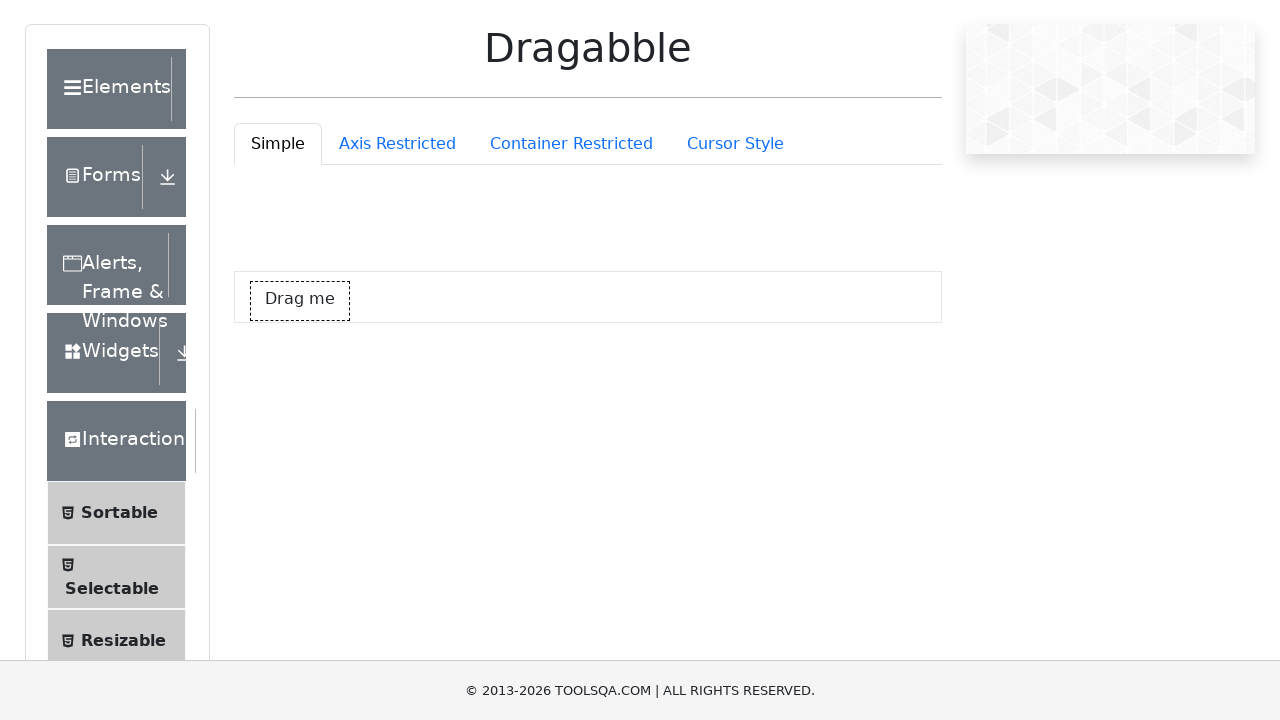

Dragged element vertically up by 100 pixels at (300, 201)
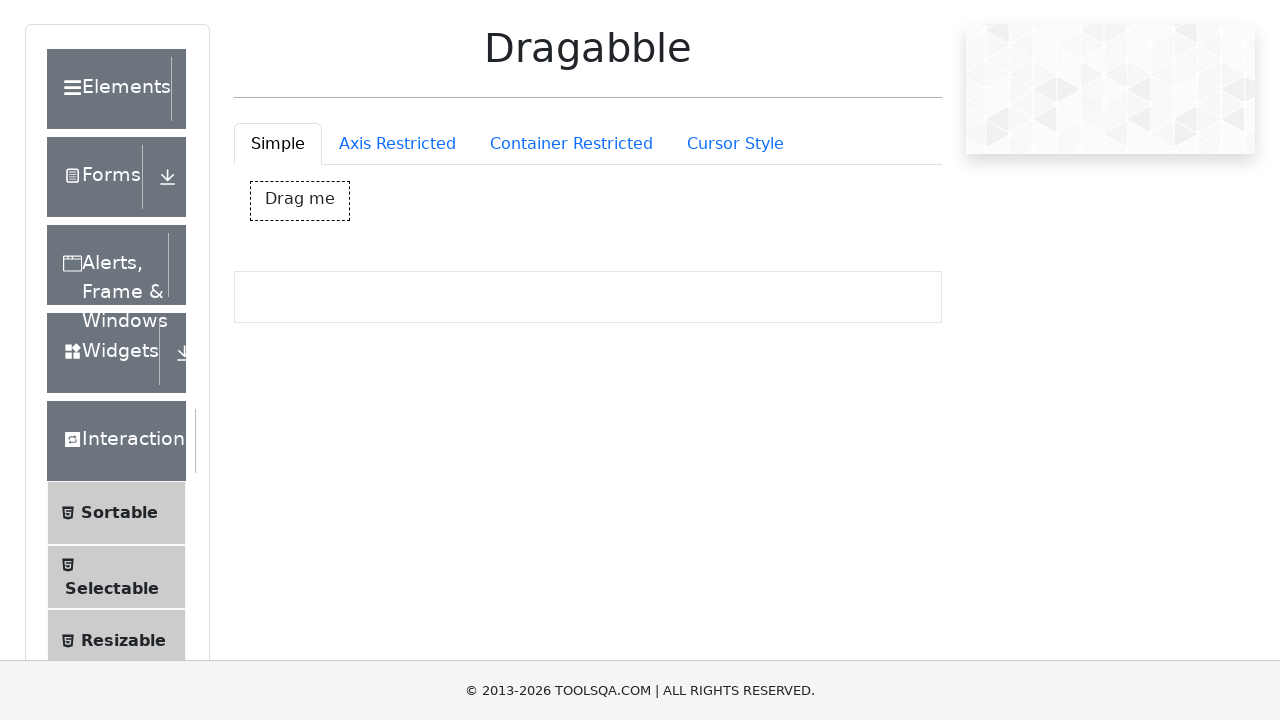

Released mouse button, completing upward drag at (300, 201)
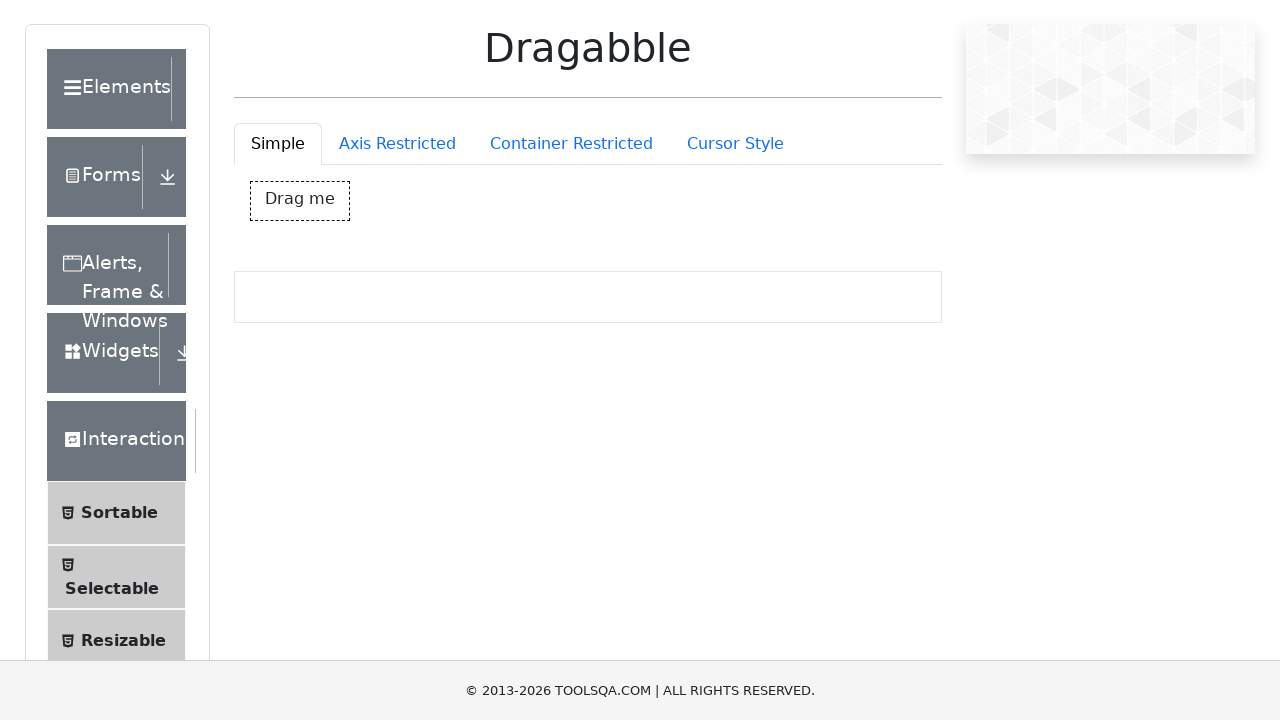

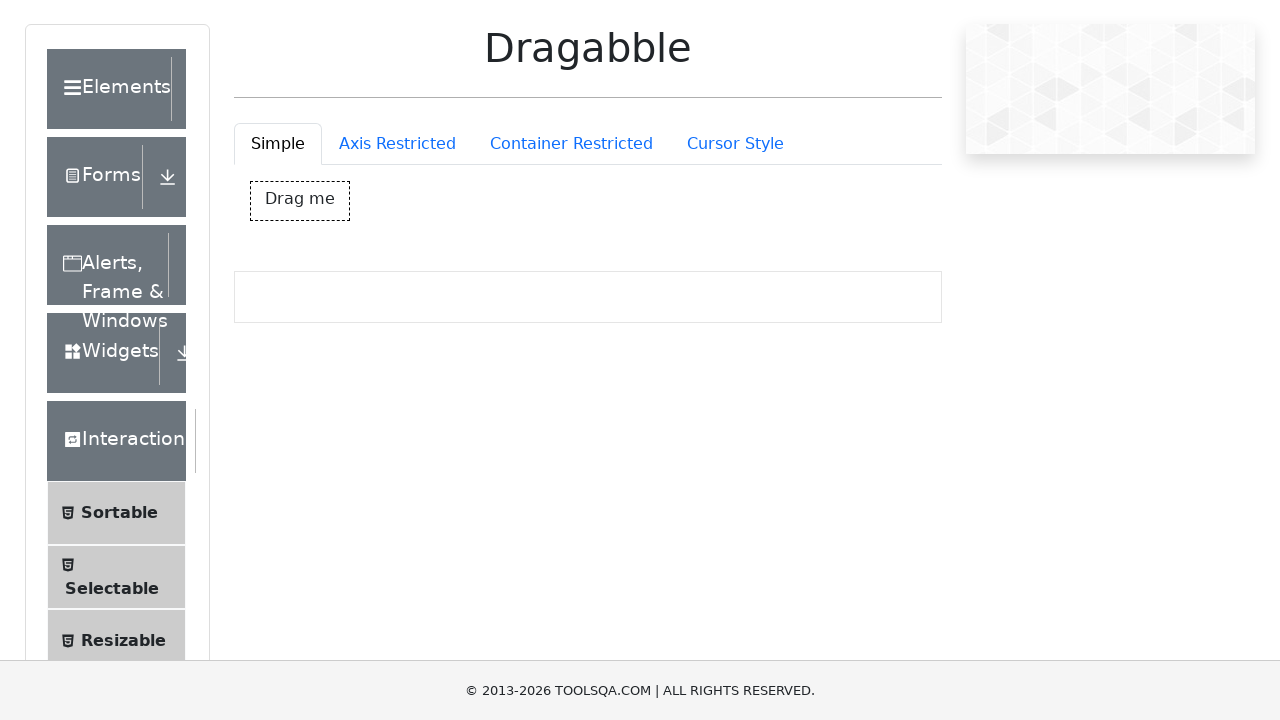